Tests basic browser navigation on now.gg by visiting the homepage, navigating to the games page, going back to the previous page, and refreshing the page.

Starting URL: https://now.gg/

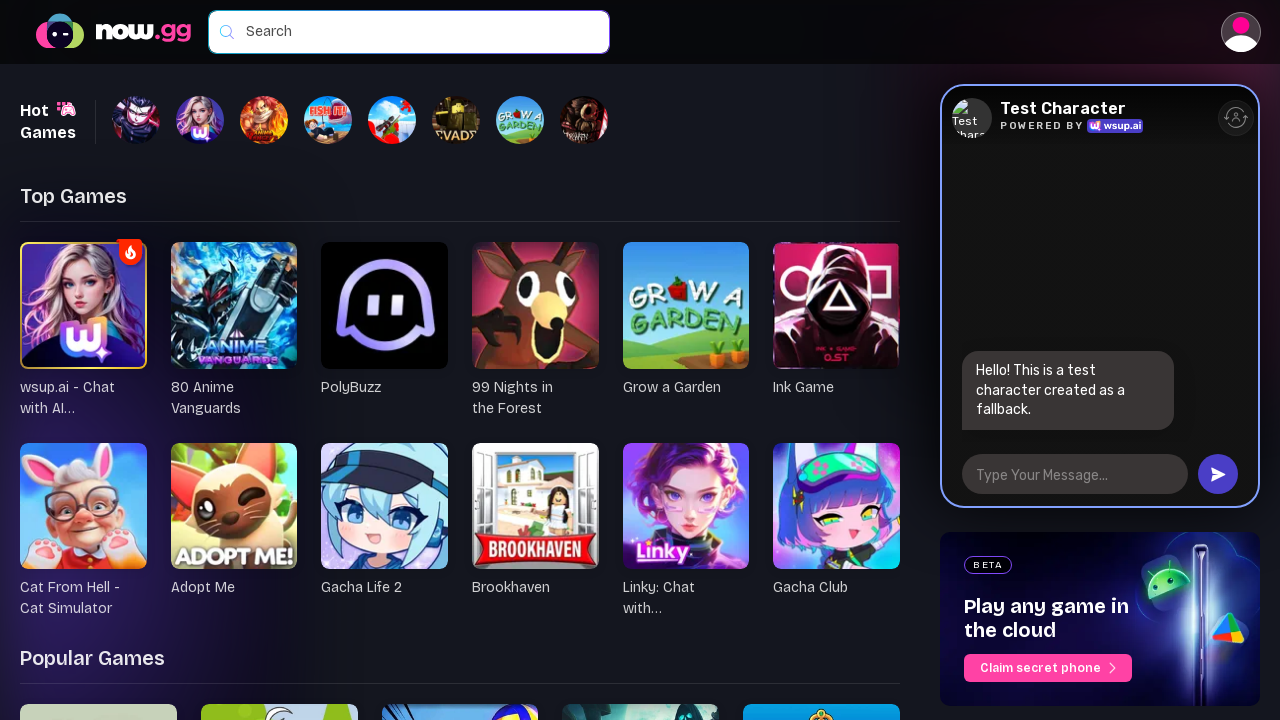

Navigated to games page at https://now.gg/games.html/
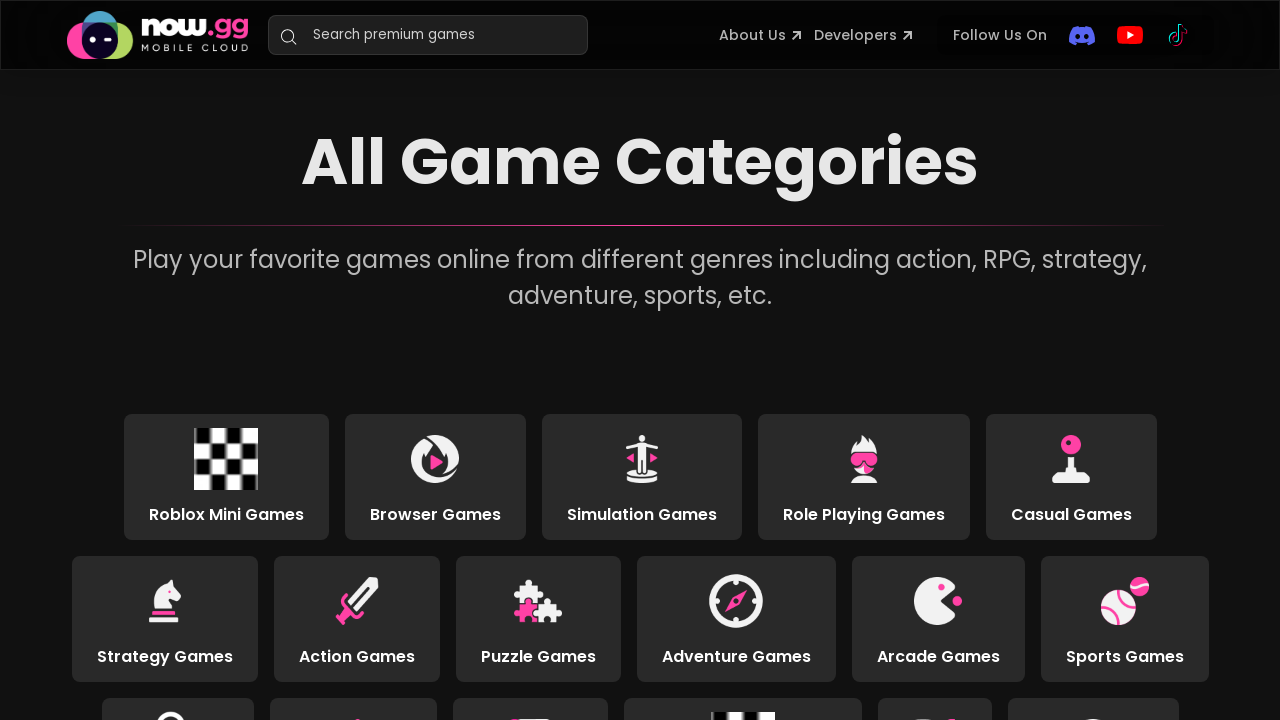

Games page loaded and DOM content ready
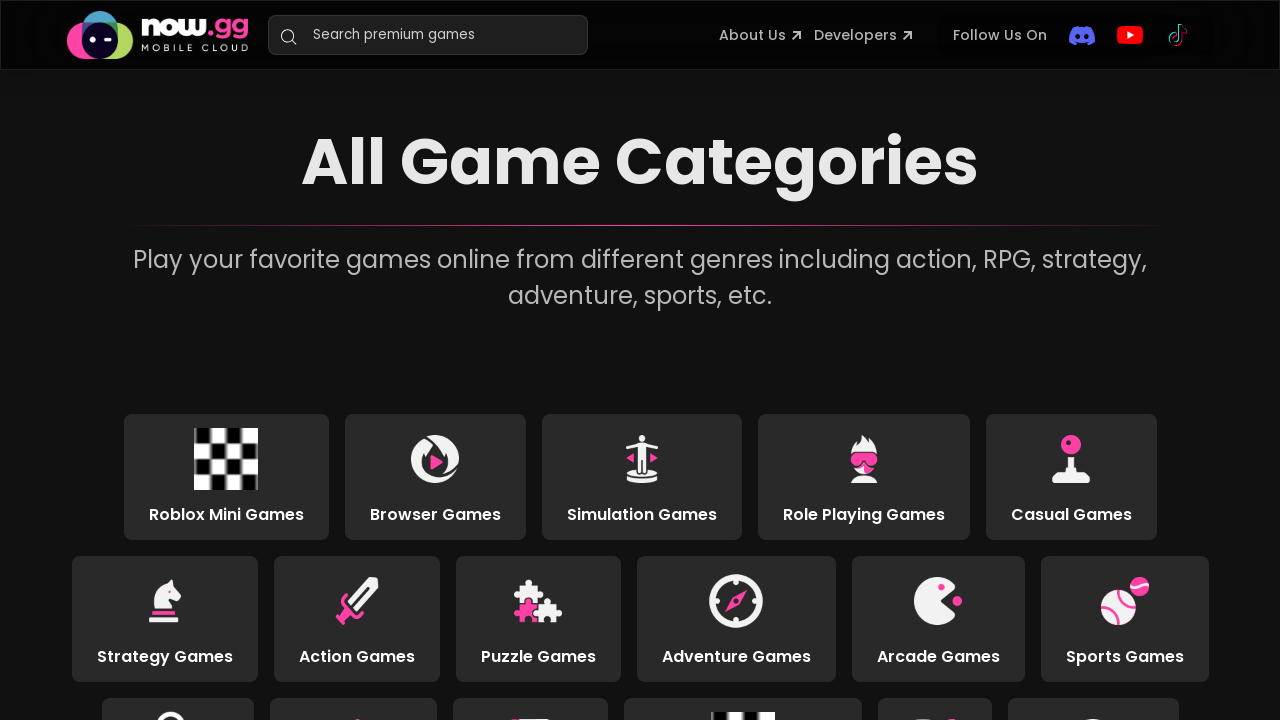

Navigated back to previous page (homepage)
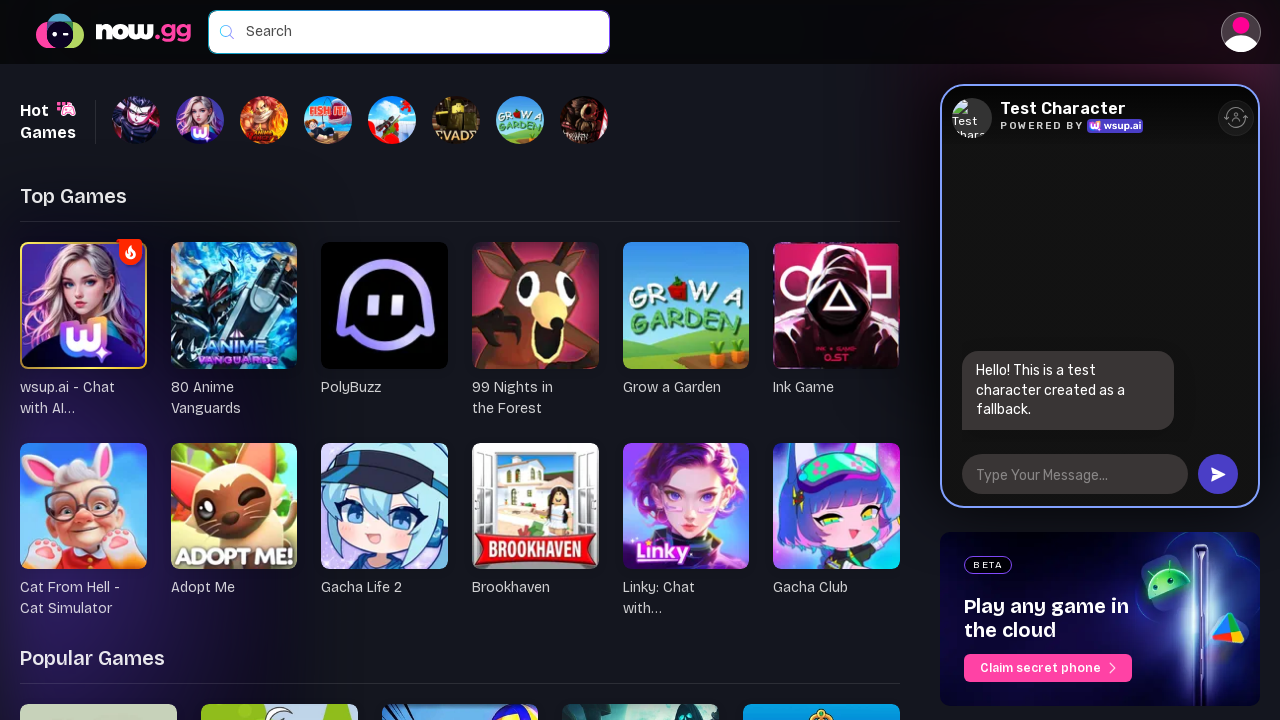

Homepage loaded after navigation back
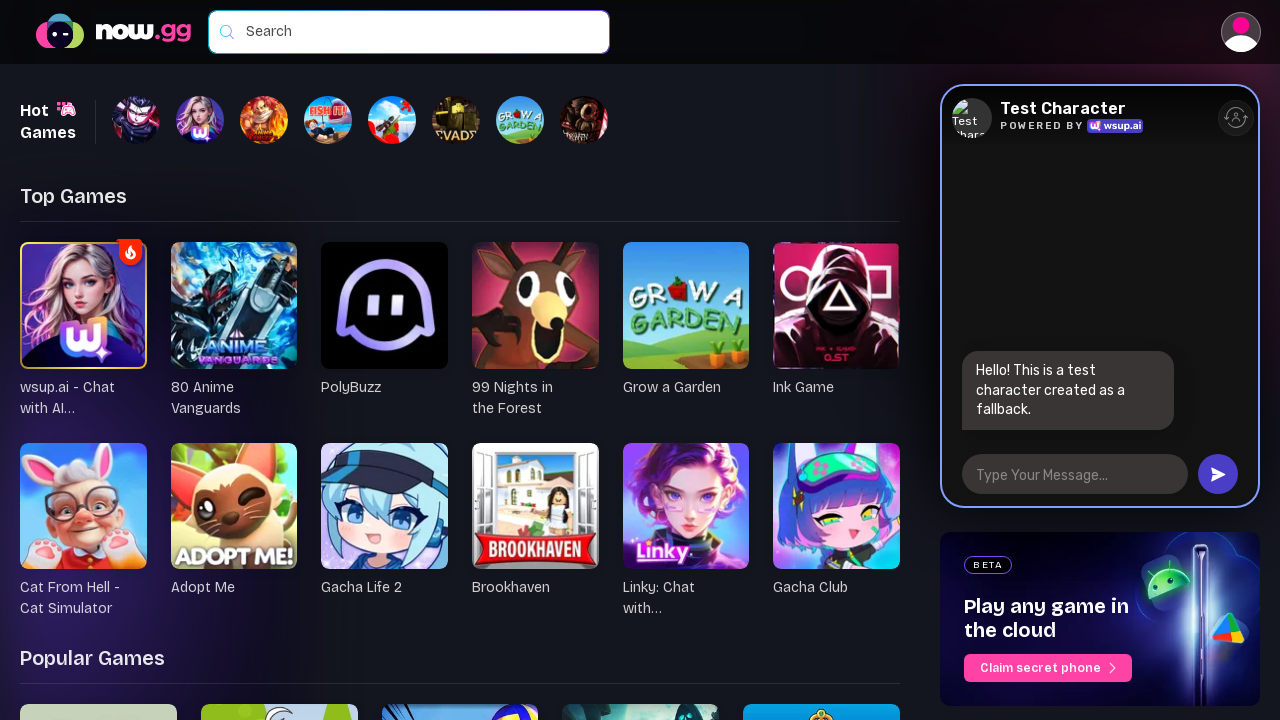

Refreshed the homepage
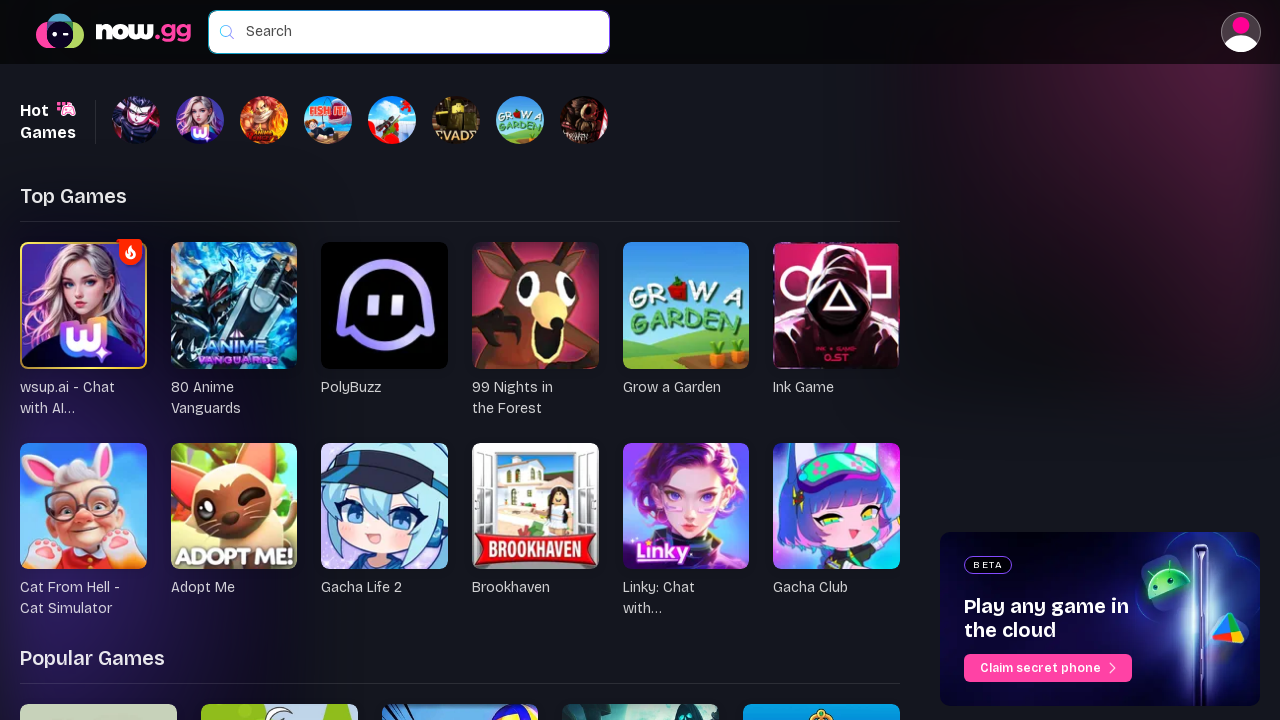

Homepage refresh completed and DOM content ready
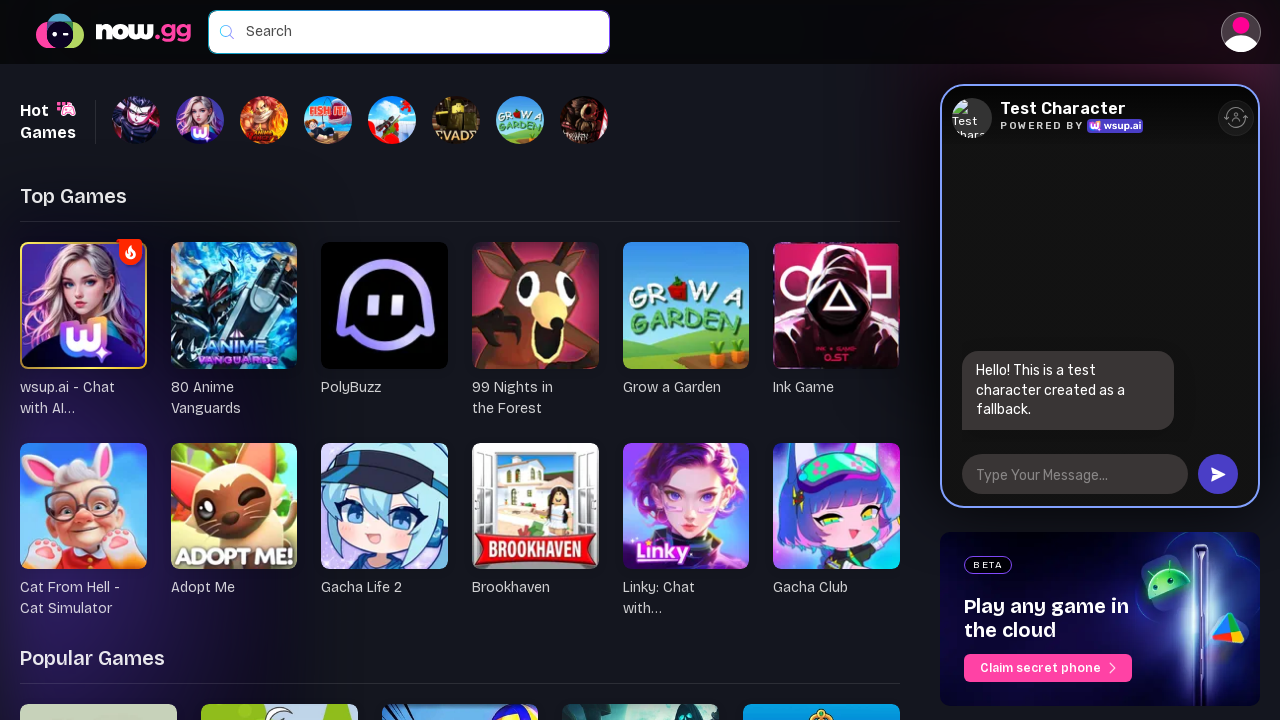

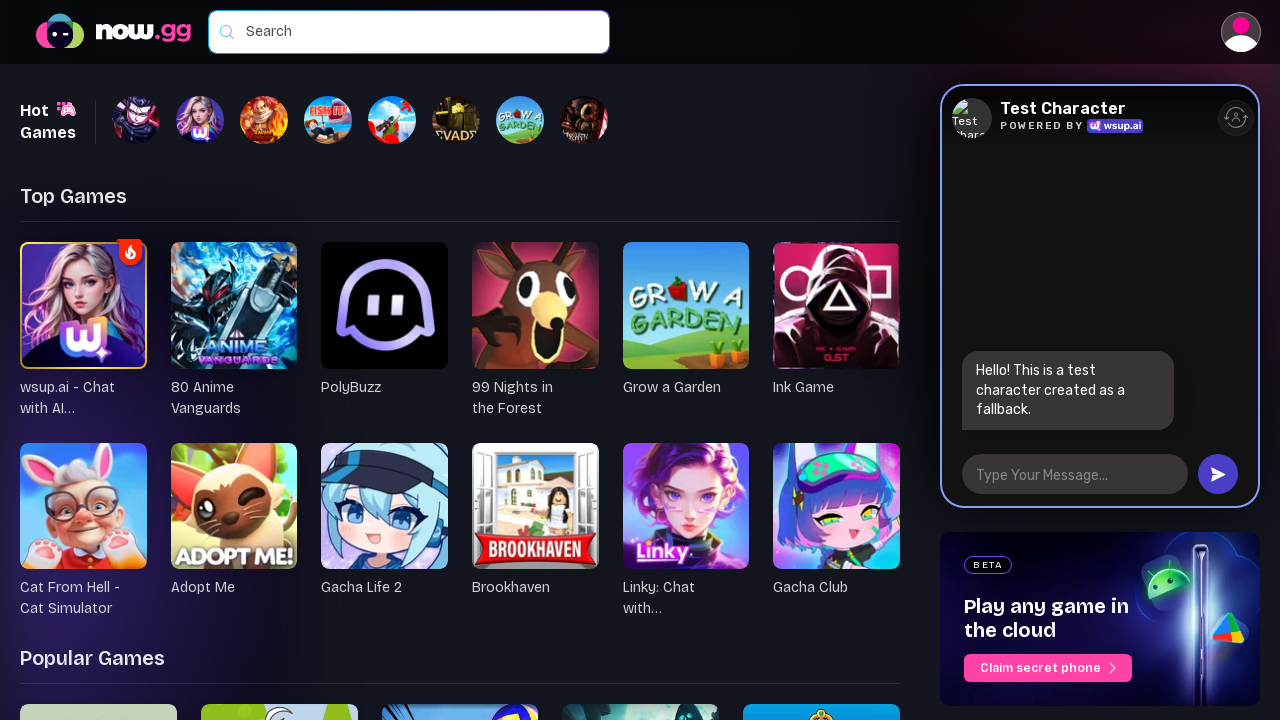